Opens the omayo blogspot test page and verifies it loads successfully by waiting for the page to be ready.

Starting URL: https://omayo.blogspot.com/

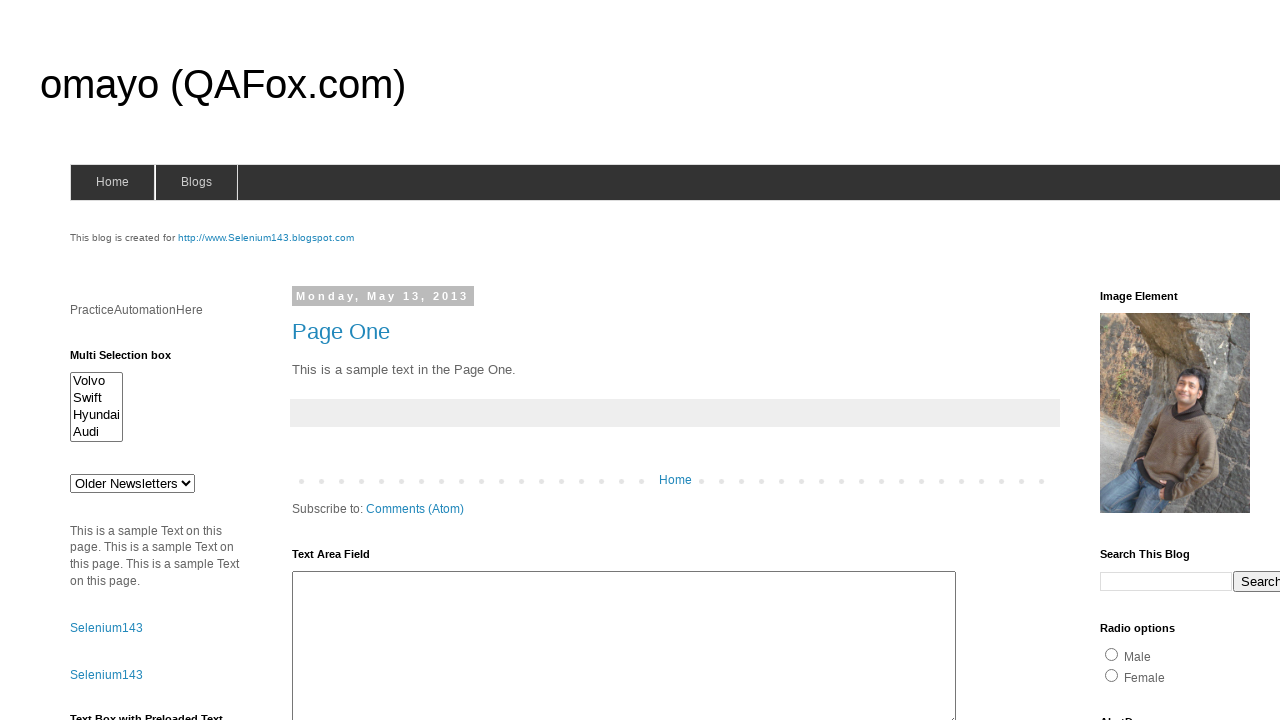

Navigated to omayo.blogspot.com
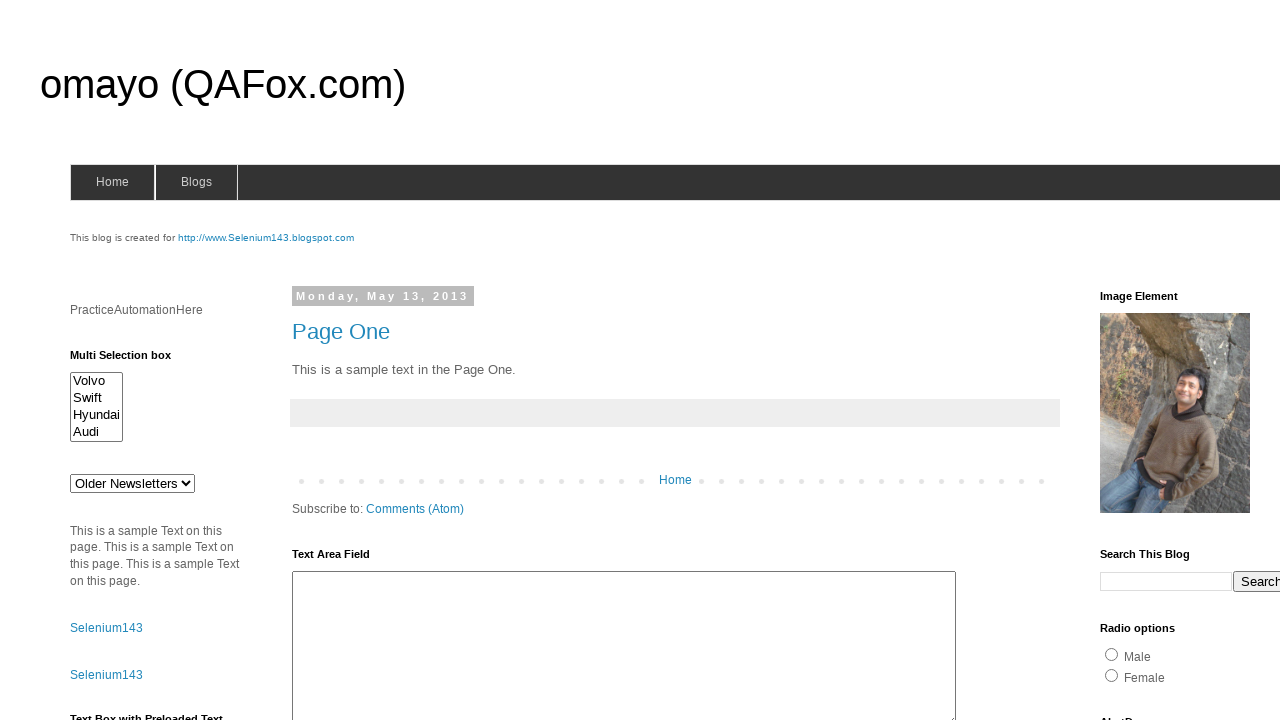

Page DOM content loaded
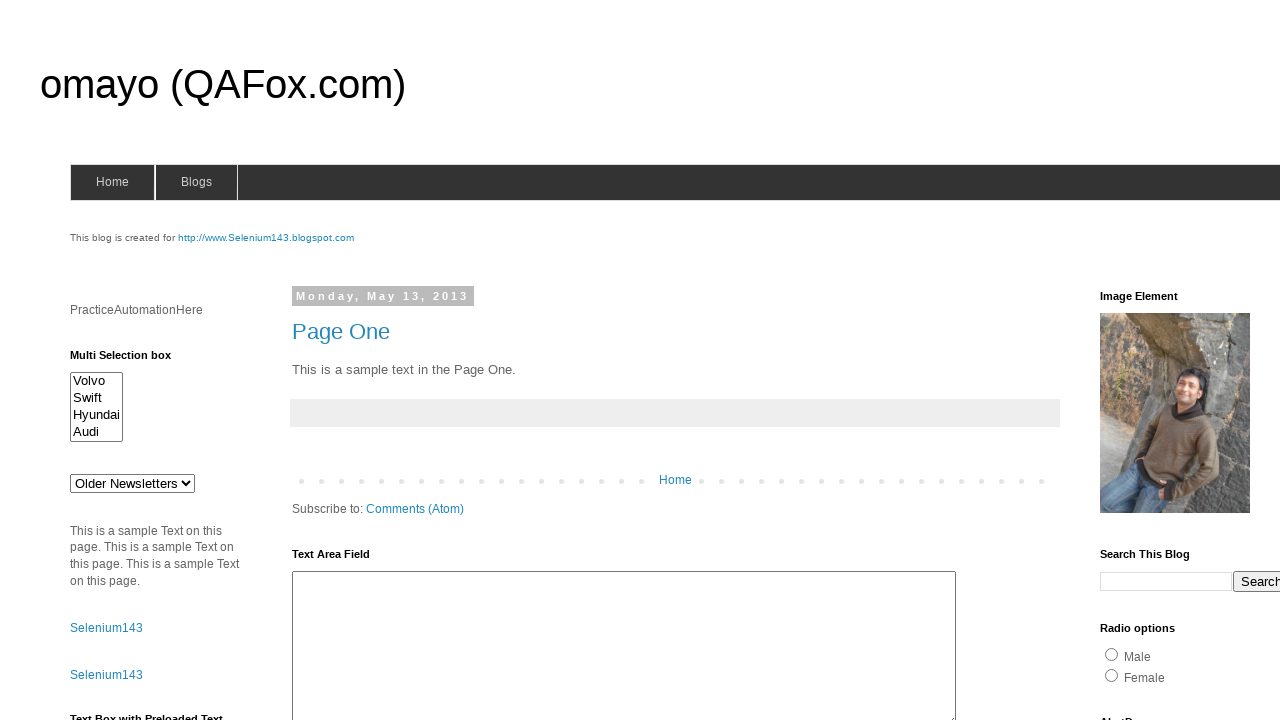

Page body element is present and visible
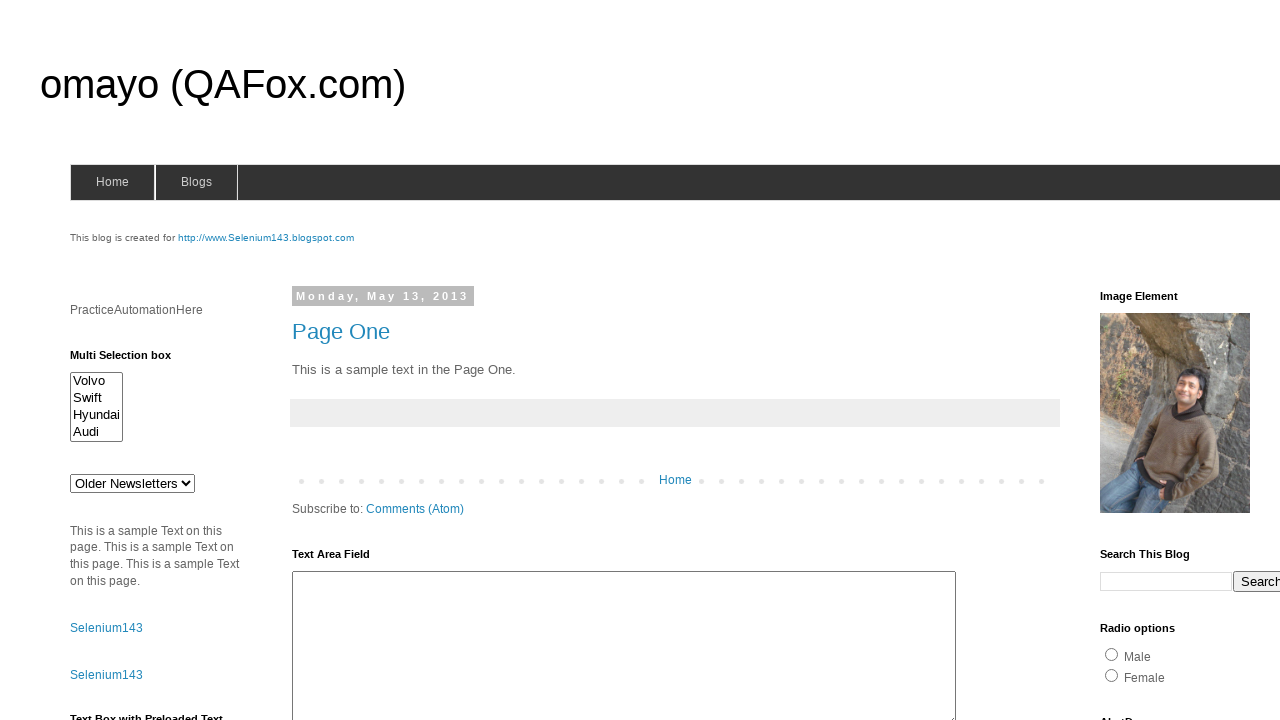

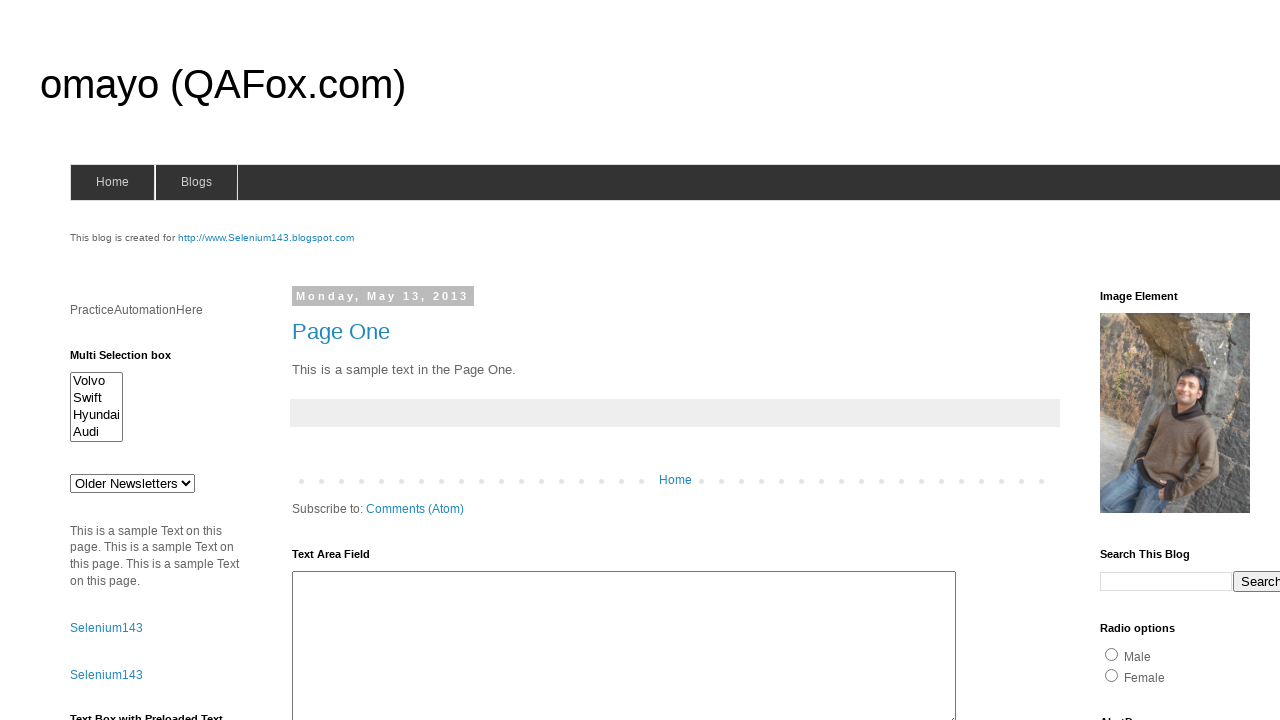